Tests shopping cart modal by adding iPhone 6 32gb to cart, navigating to cart, and clicking Place Order to verify the total in the order modal shows 790.

Starting URL: https://demoblaze.com/

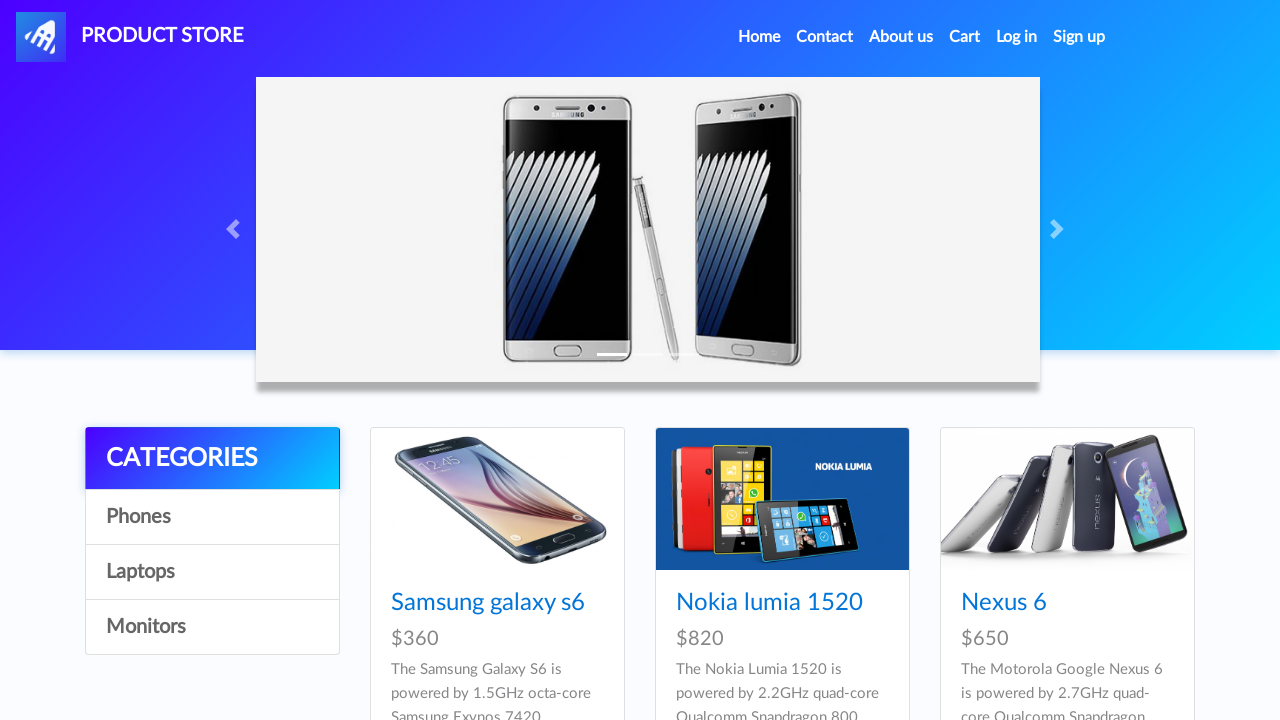

Clicked on iPhone 6 32gb product at (752, 361) on text=Iphone 6 32gb
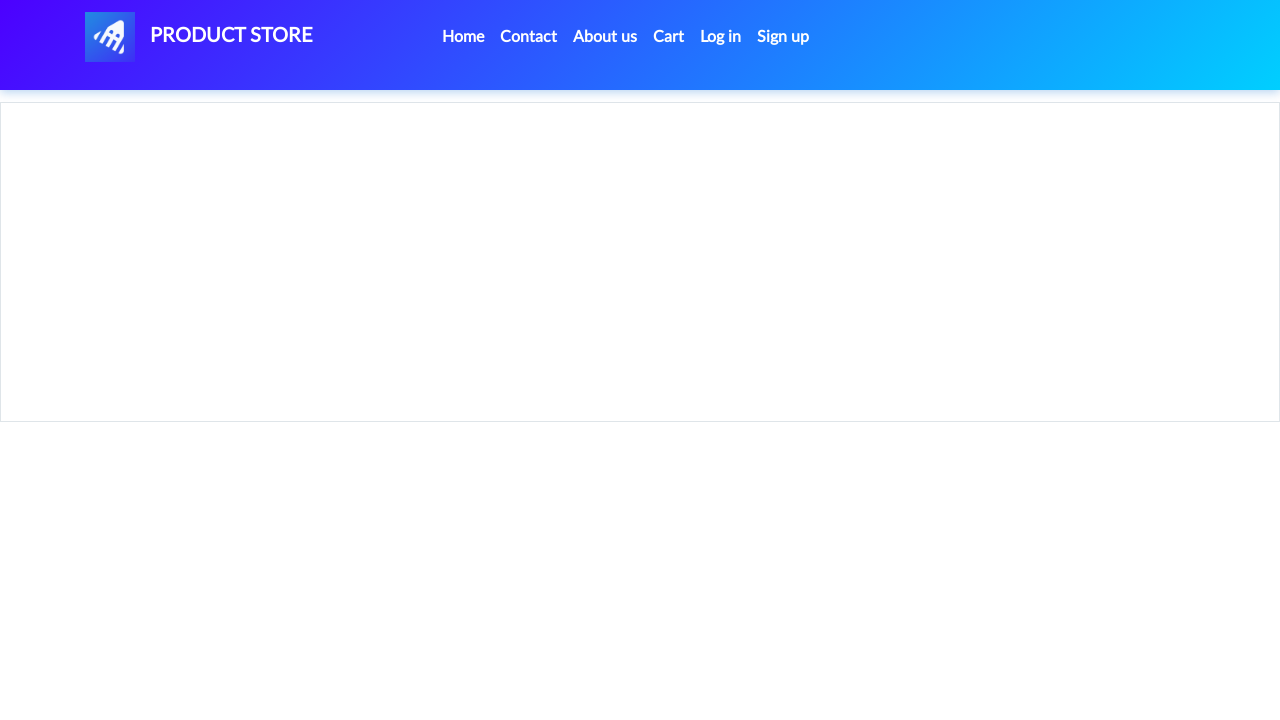

Set up dialog handler to dismiss product added confirmation
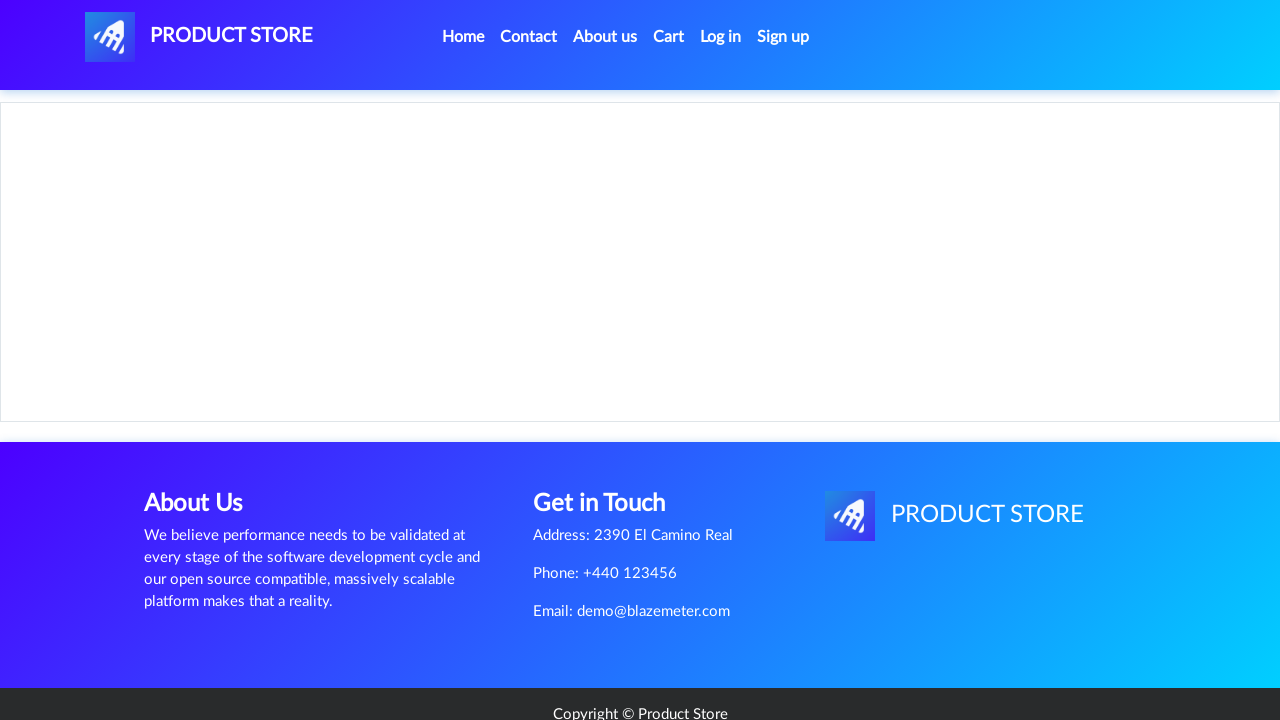

Clicked Add to cart button at (610, 440) on text=Add to cart
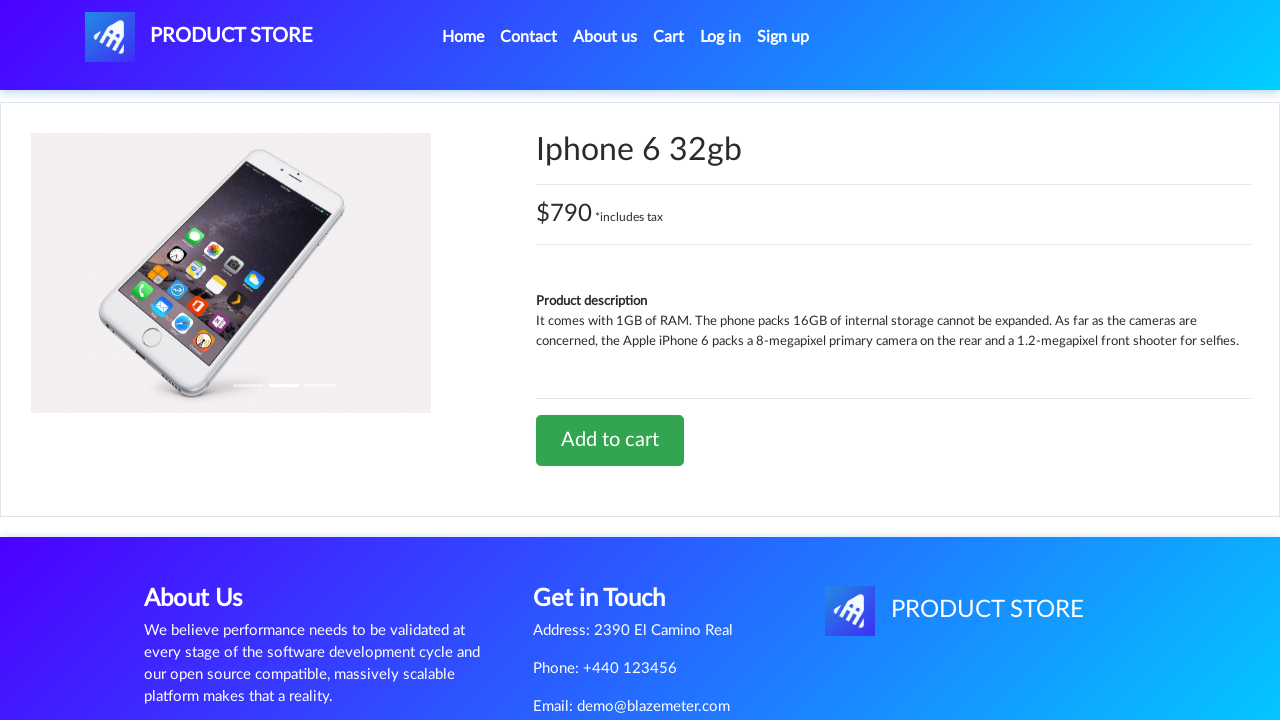

Waited for dialog confirmation to be handled
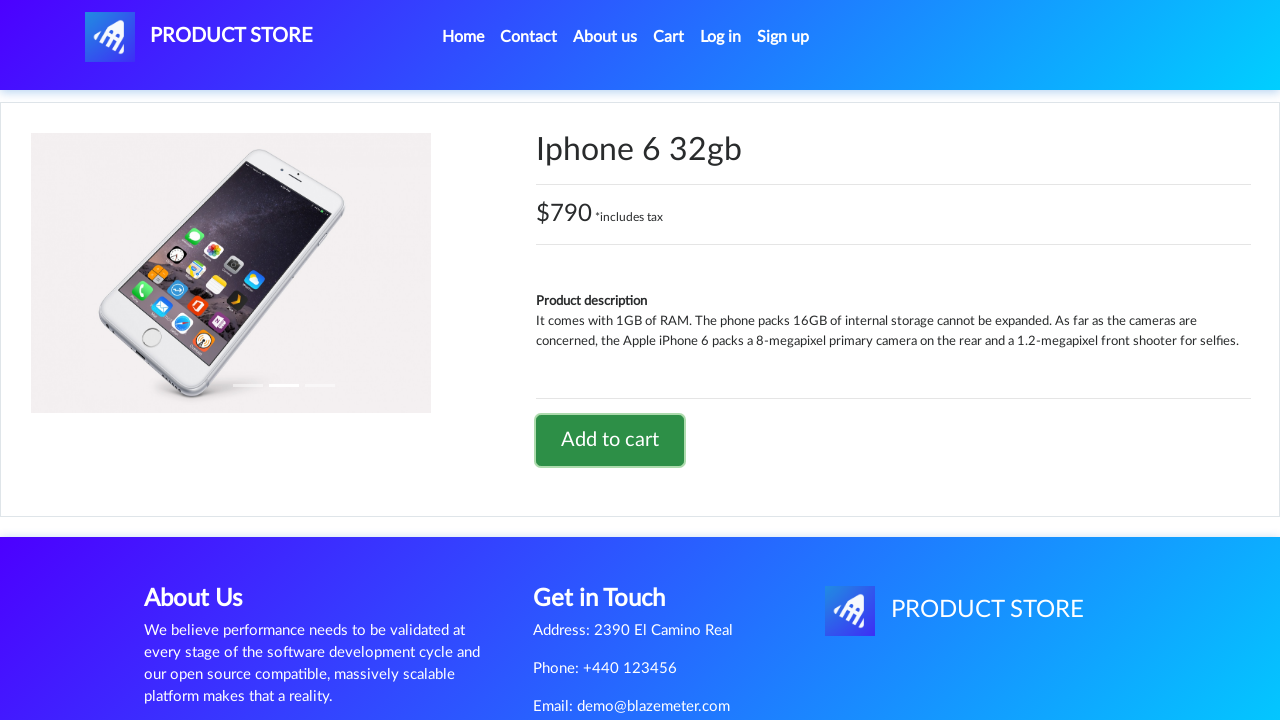

Clicked on cart button to navigate to shopping cart at (669, 37) on #cartur
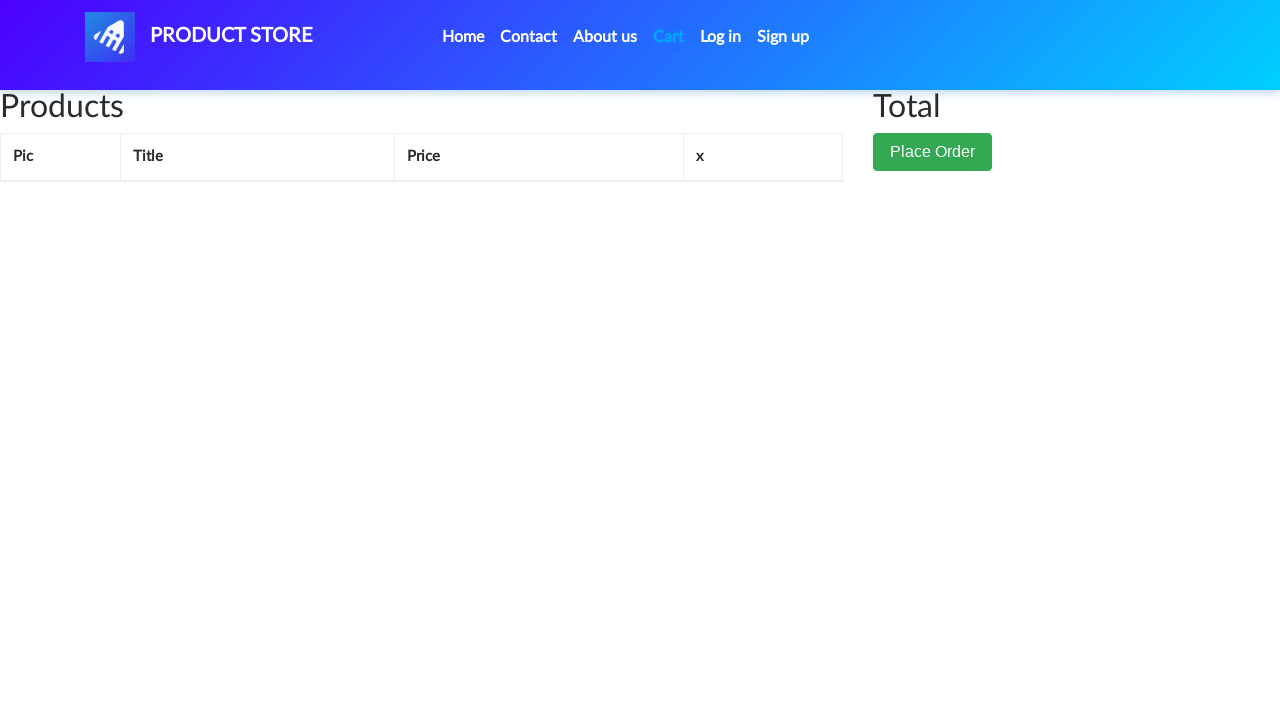

Cart loaded and total price element is visible
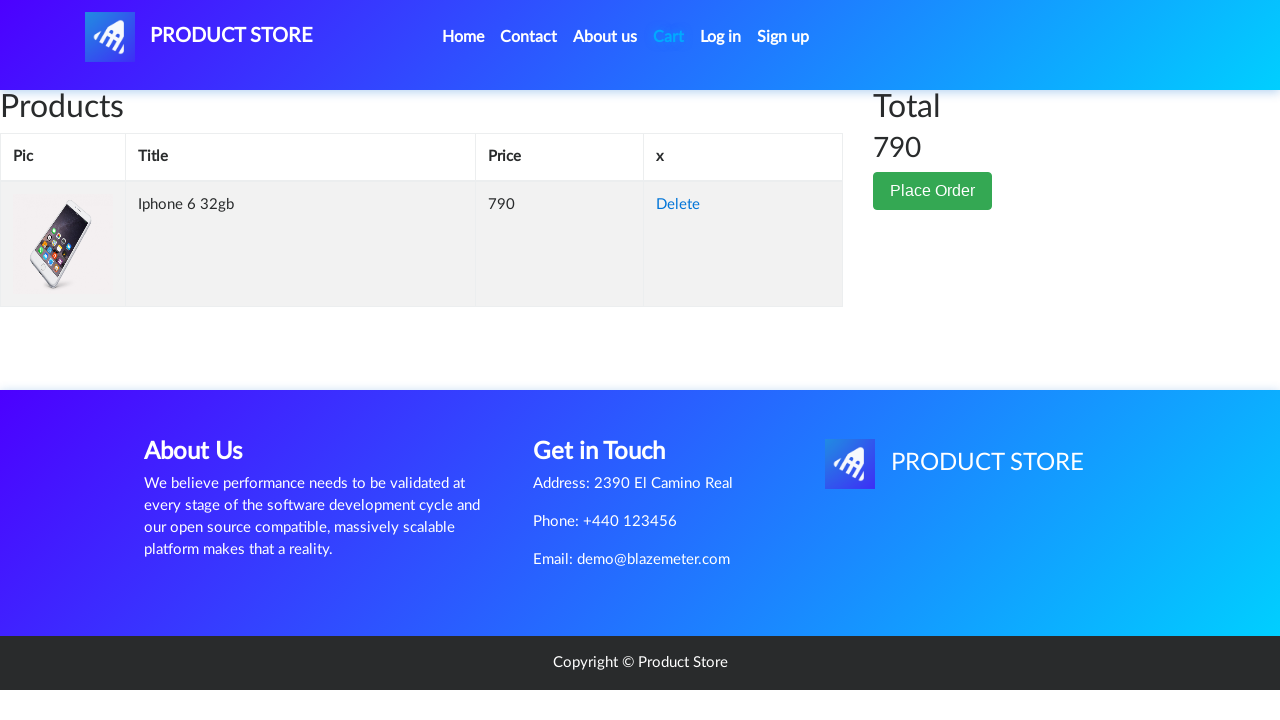

Clicked Place Order button to open order modal at (933, 191) on button:has-text("Place Order")
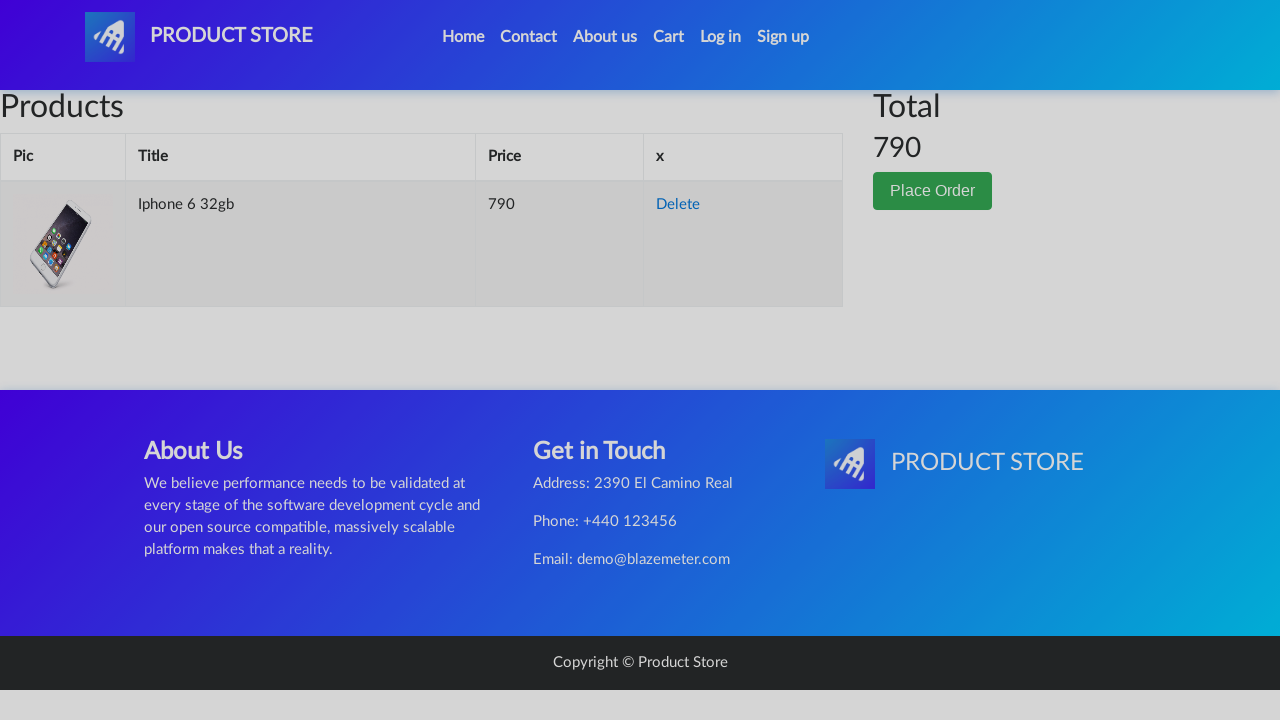

Order modal appeared with total amount visible
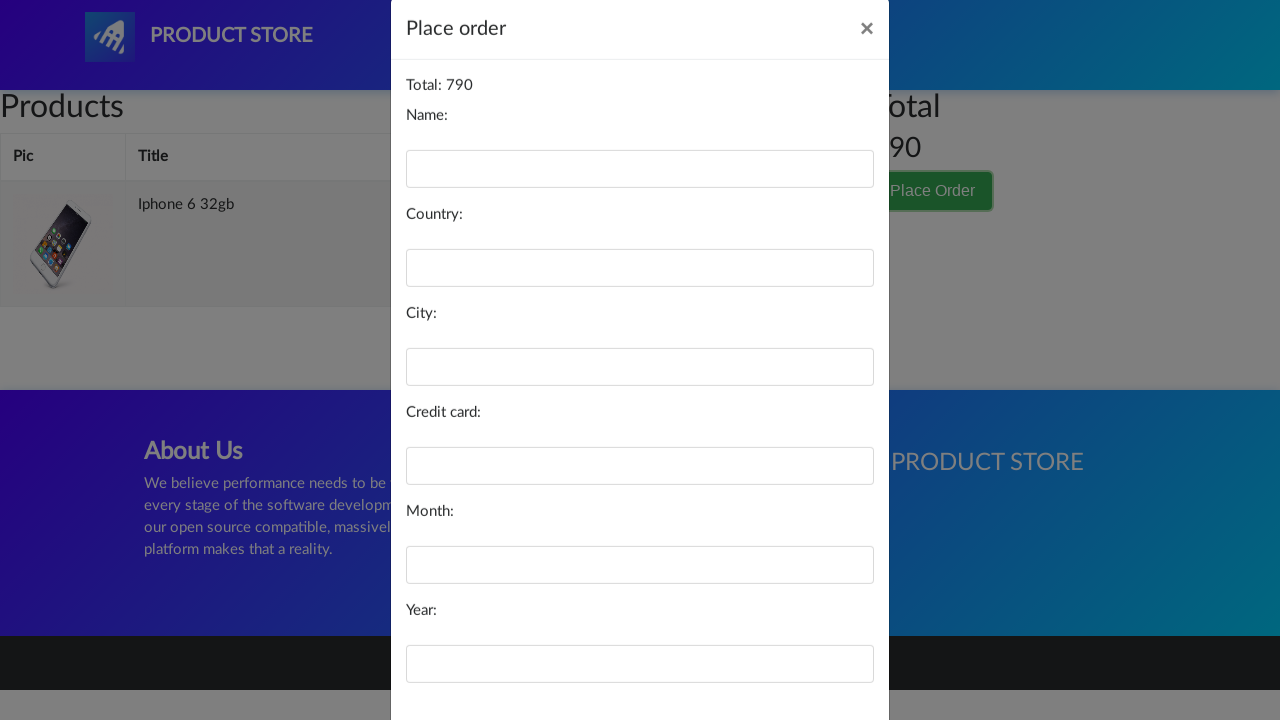

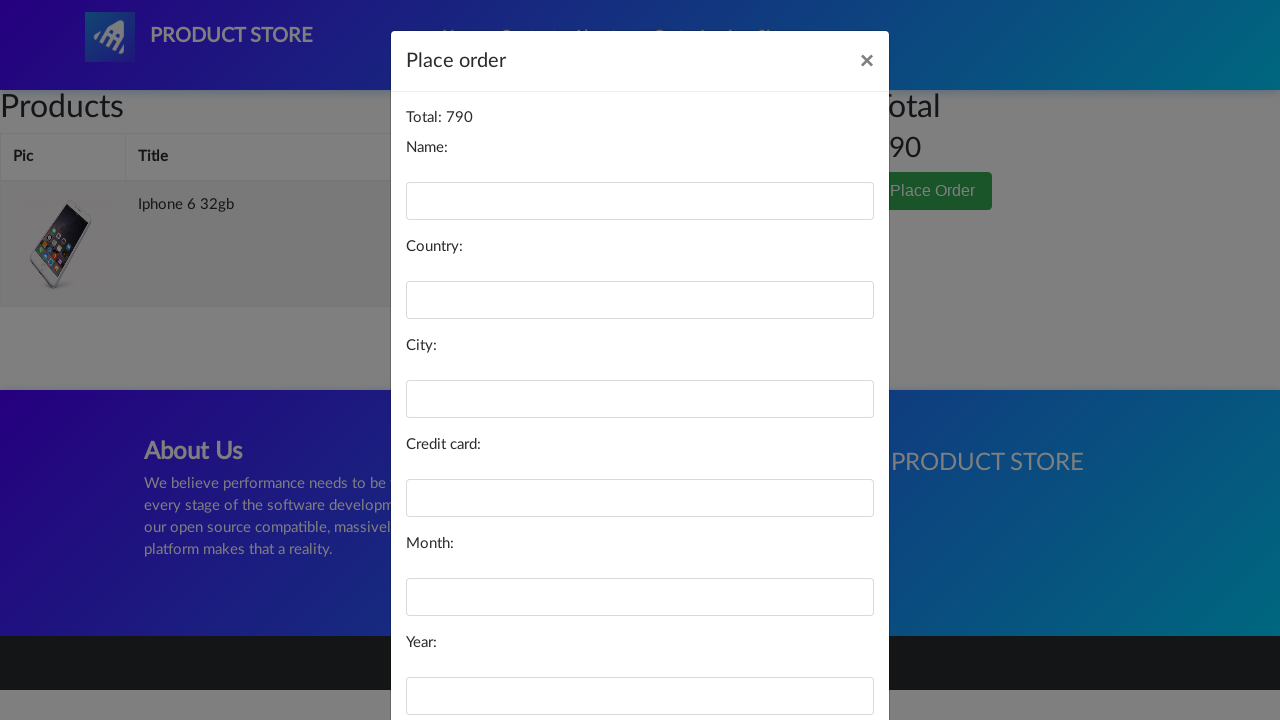